Tests single click and double click interactions on a web element, including page refresh and navigation

Starting URL: https://www.plus2net.com/javascript_tutorial/ondblclick-demo2.php

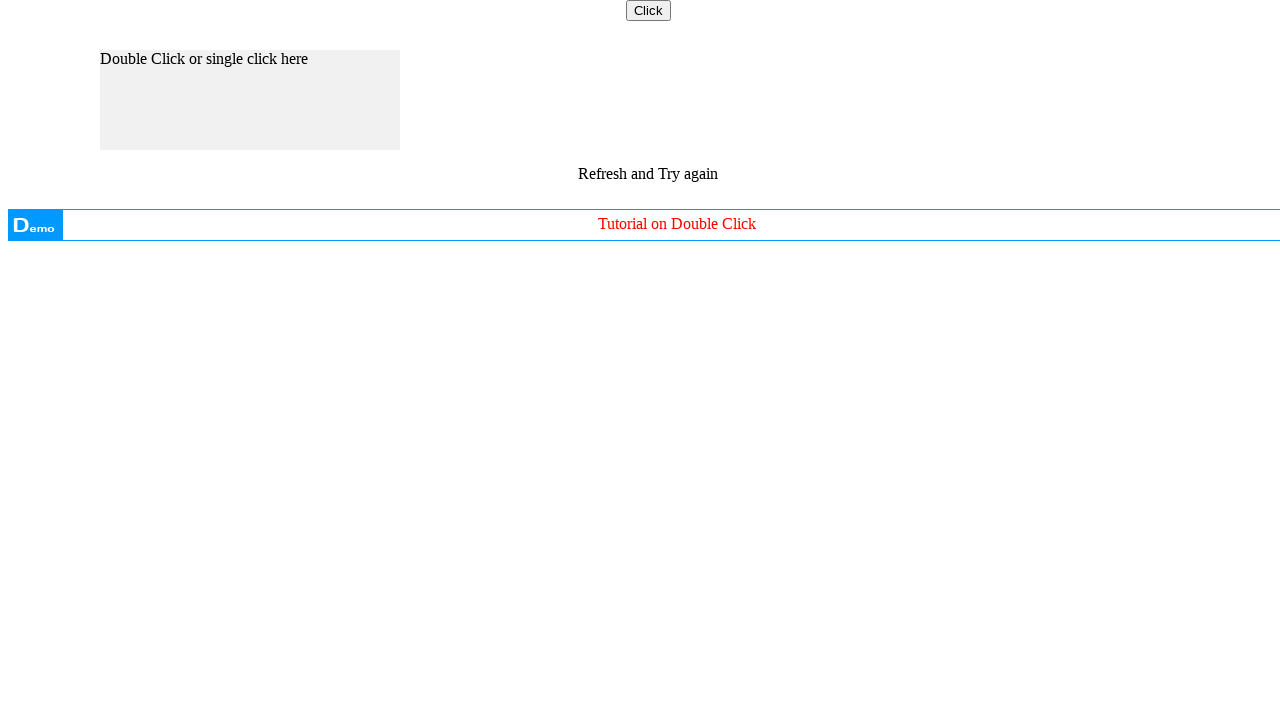

Single clicked on the box element at (250, 100) on #box
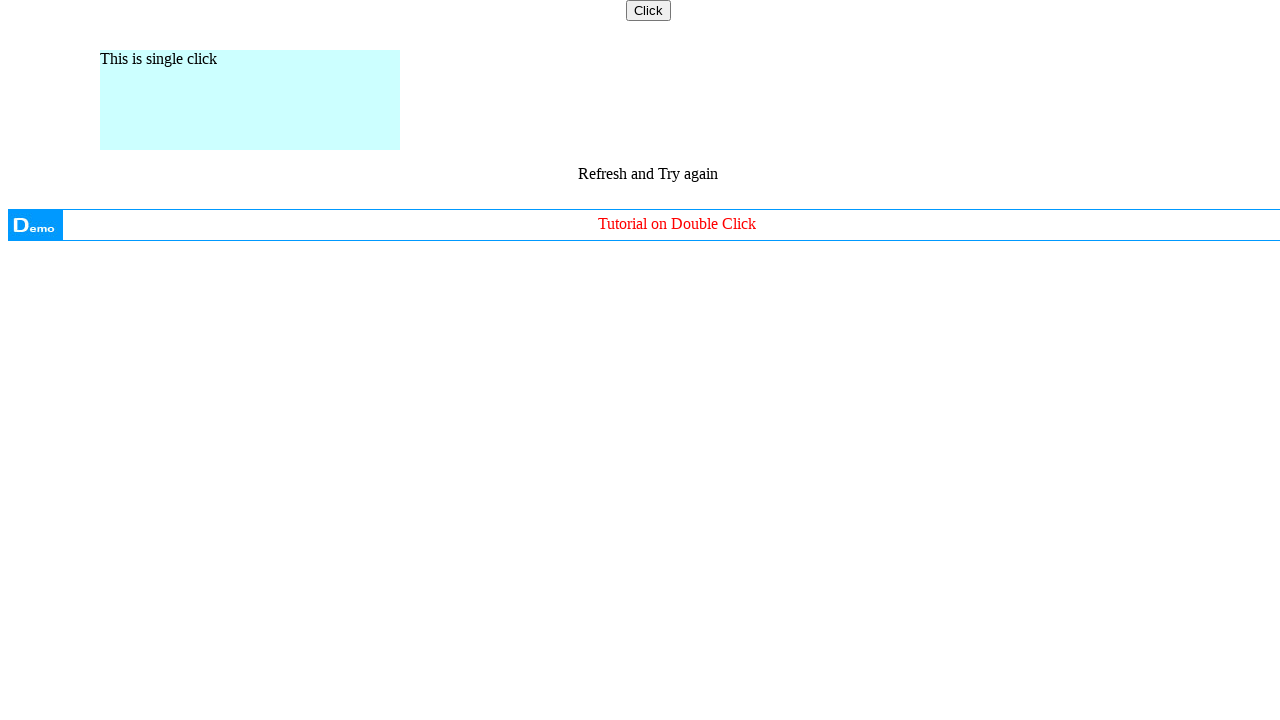

Clicked on a link at (648, 174) on xpath=/html/body/a
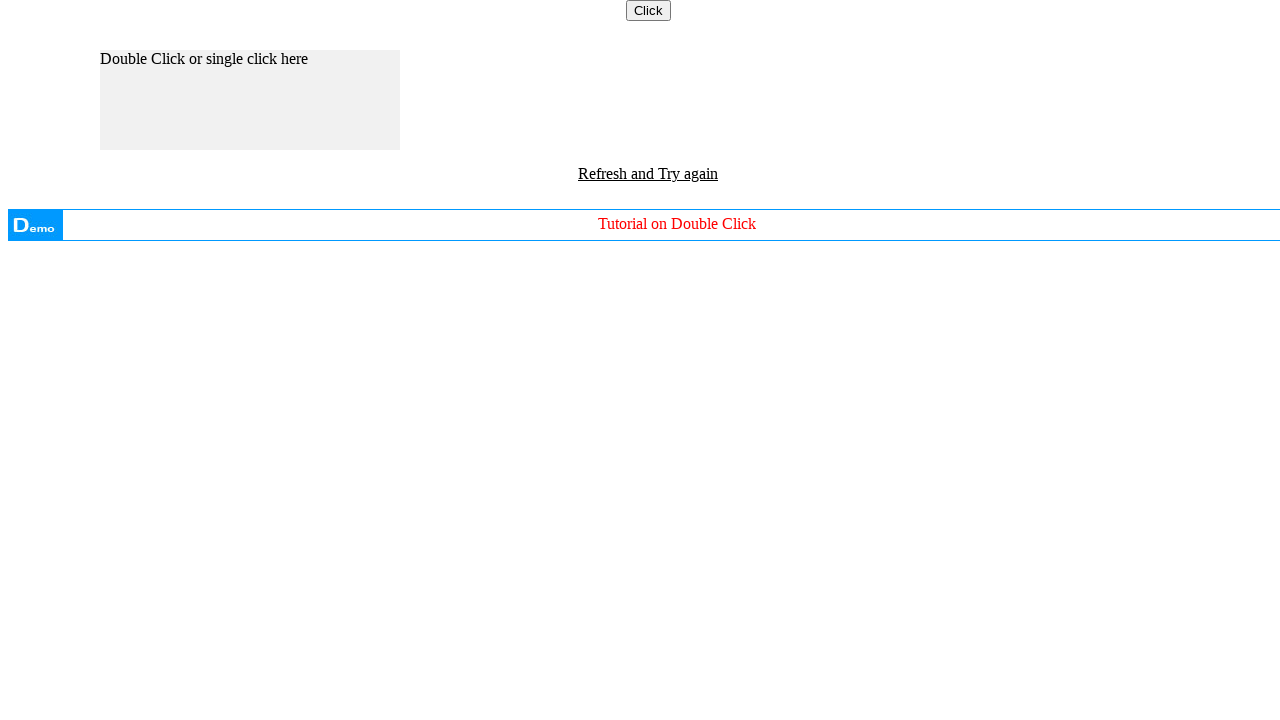

Refreshed the page
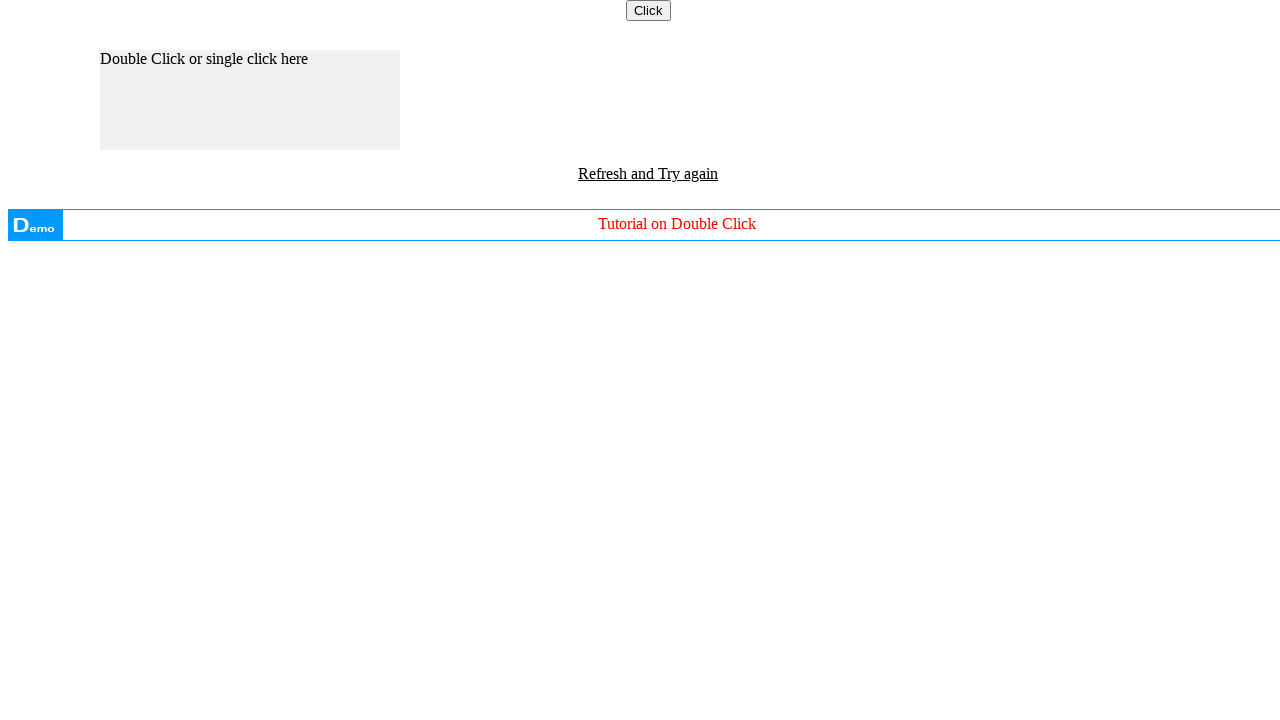

Double clicked on the box element at (250, 100) on #box
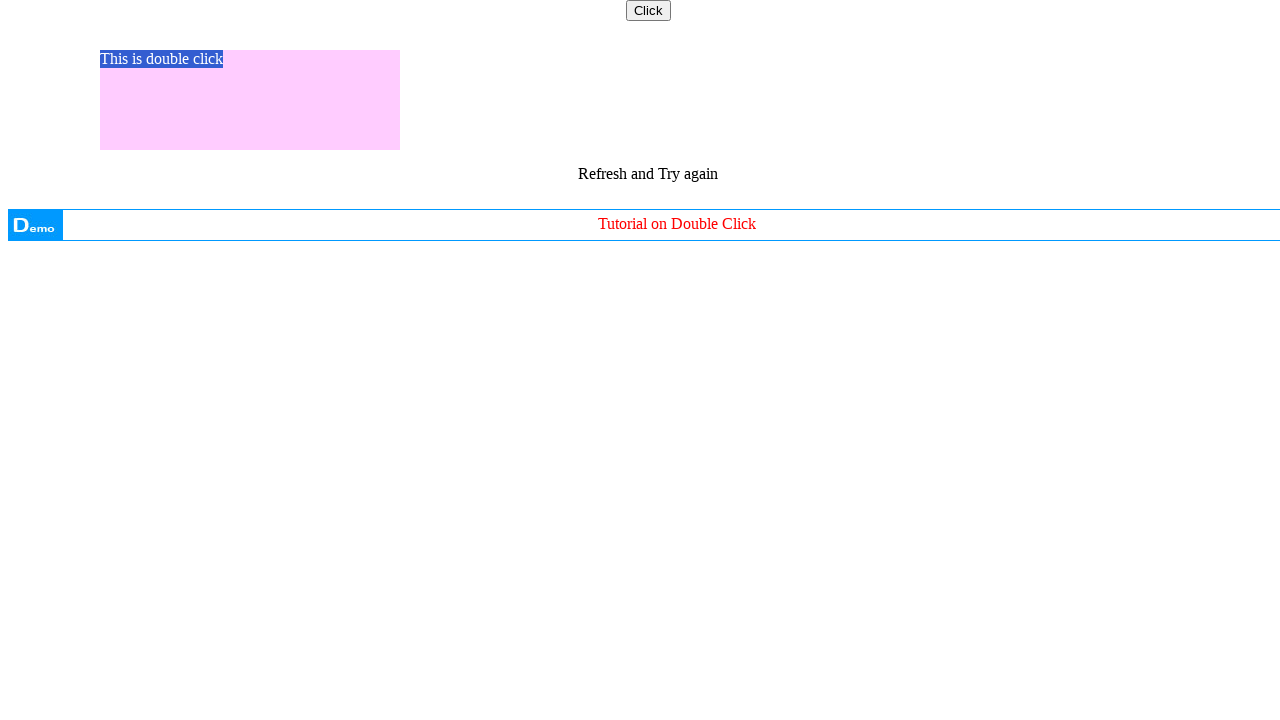

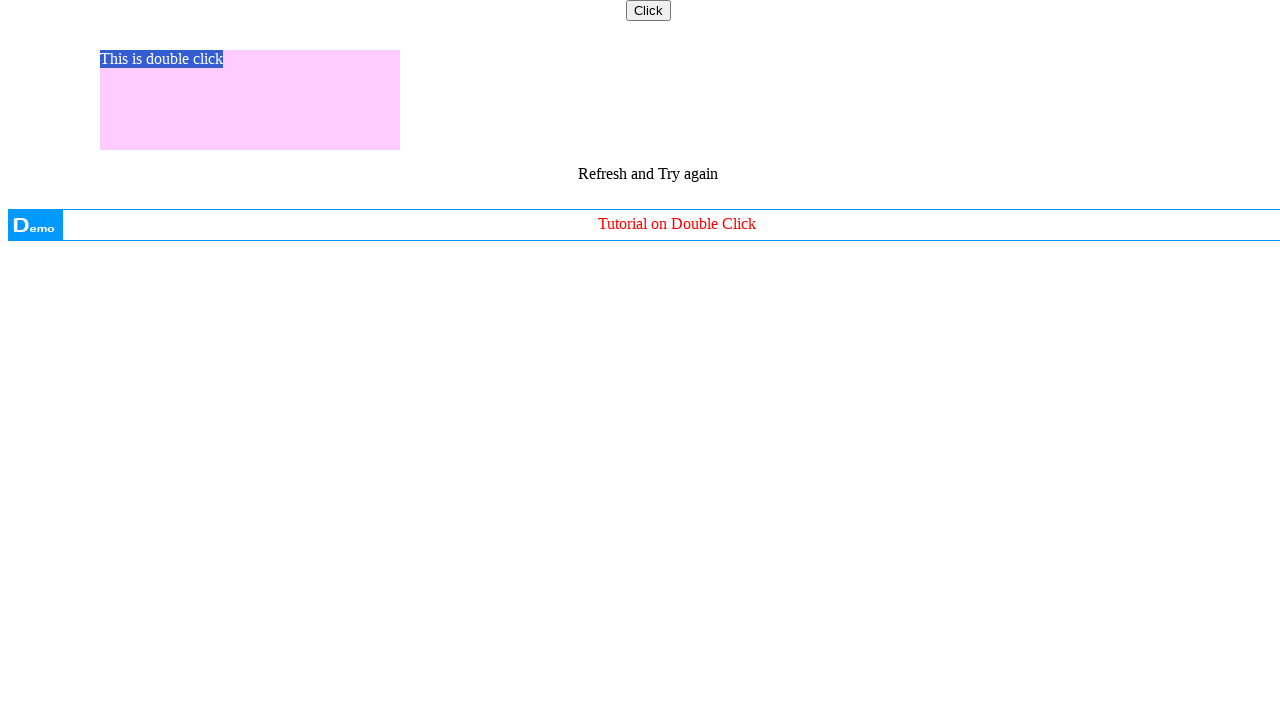